Tests jQuery UI drag and drop functionality by dragging an element and dropping it onto a target area within an iframe

Starting URL: https://jqueryui.com/droppable/

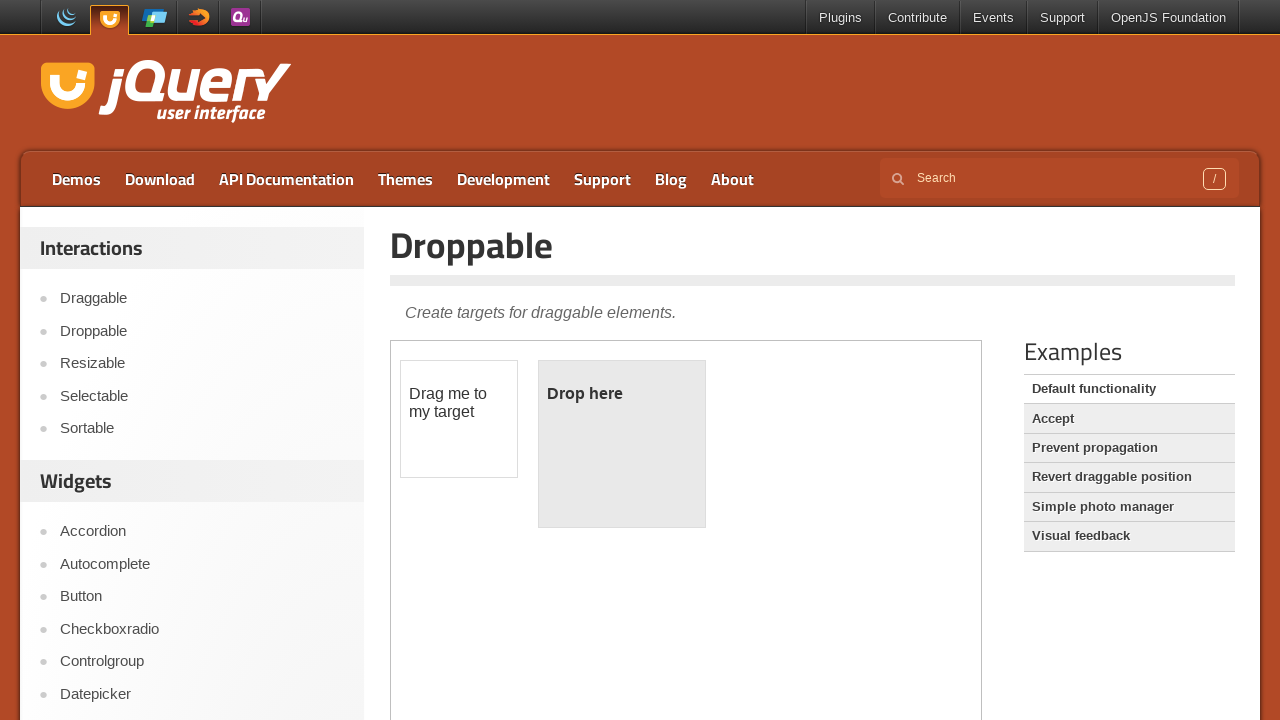

Navigated to jQuery UI droppable demo page
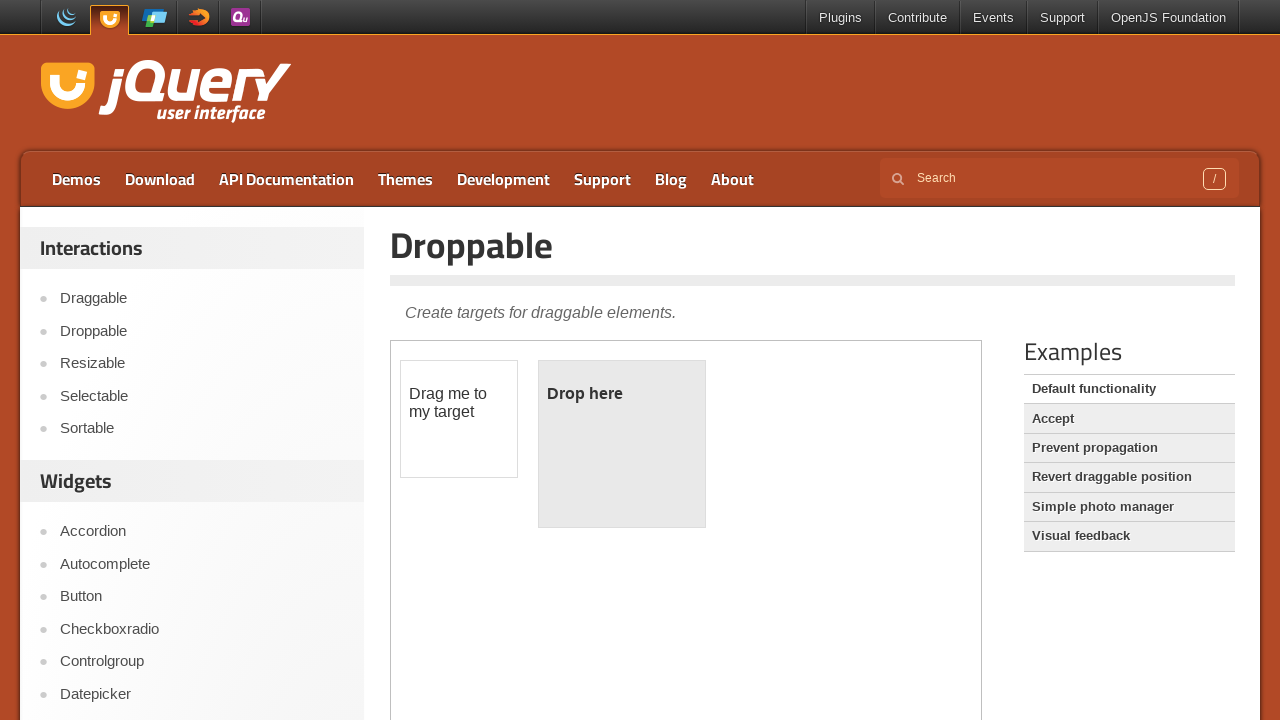

Located the demo iframe containing drag and drop elements
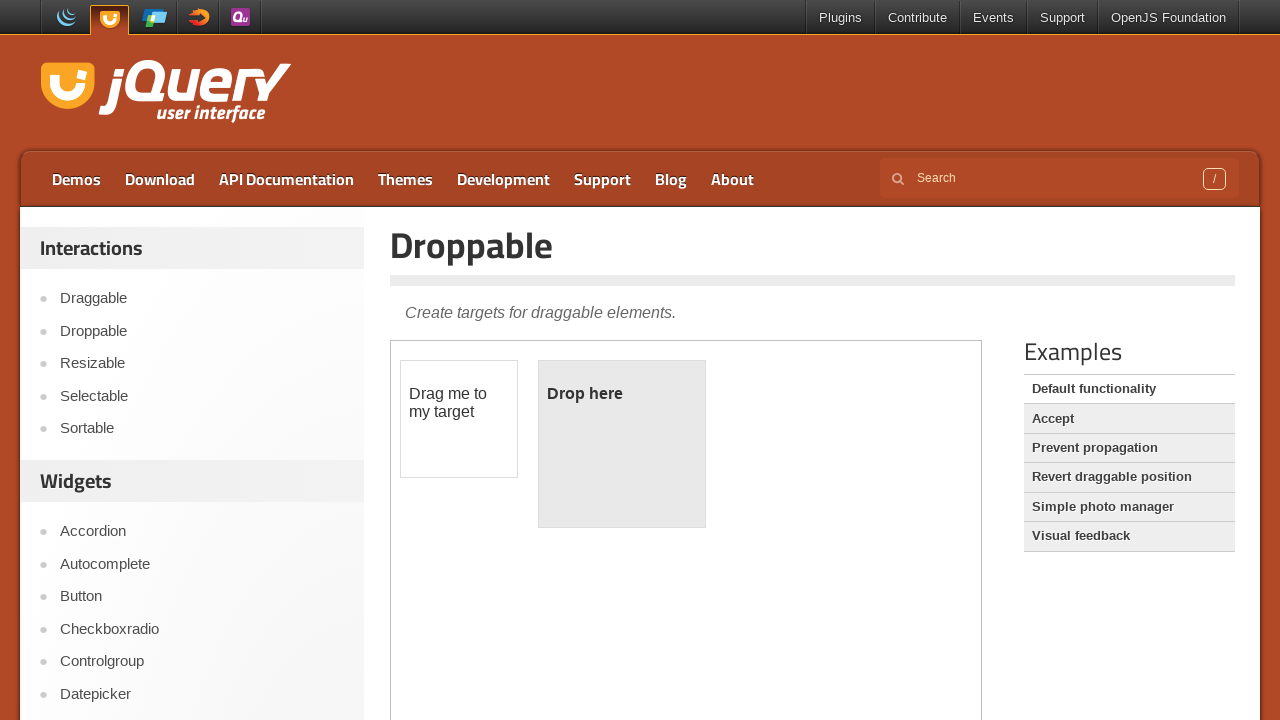

Located the draggable element within the iframe
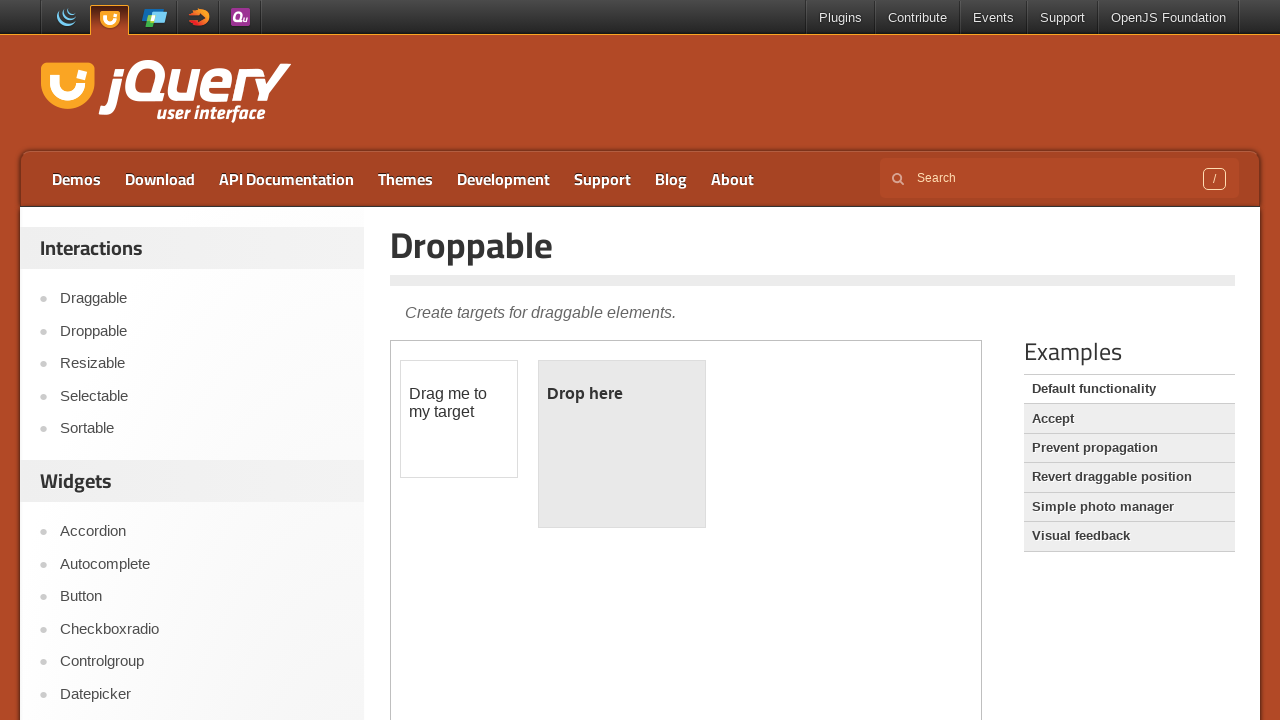

Located the droppable target element within the iframe
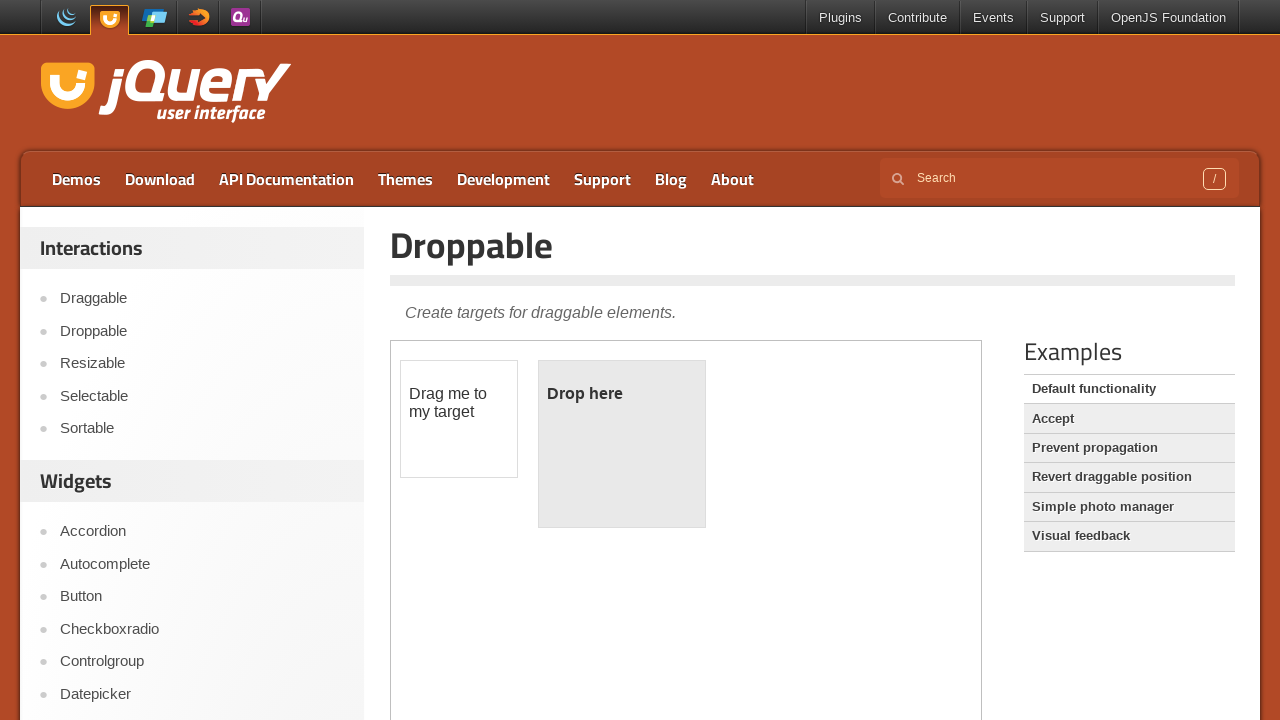

Dragged the draggable element and dropped it on the droppable target at (622, 444)
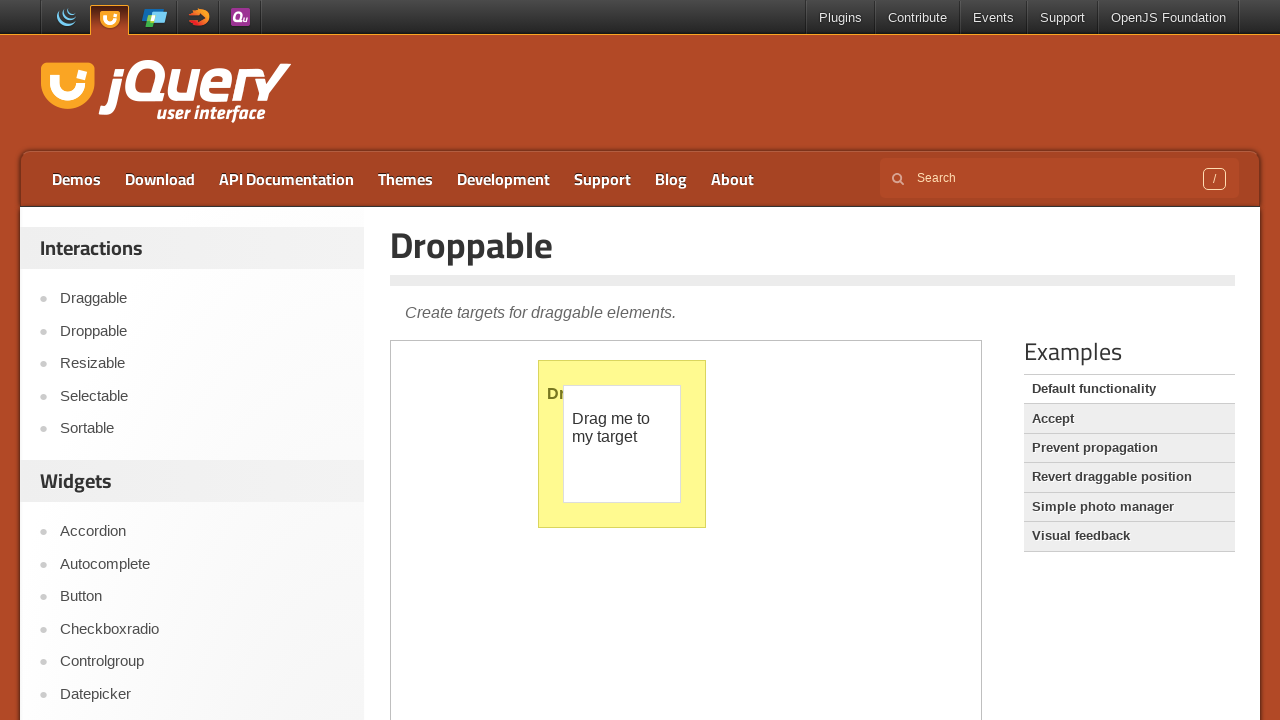

Retrieved dropped element text: 
	Dropped!

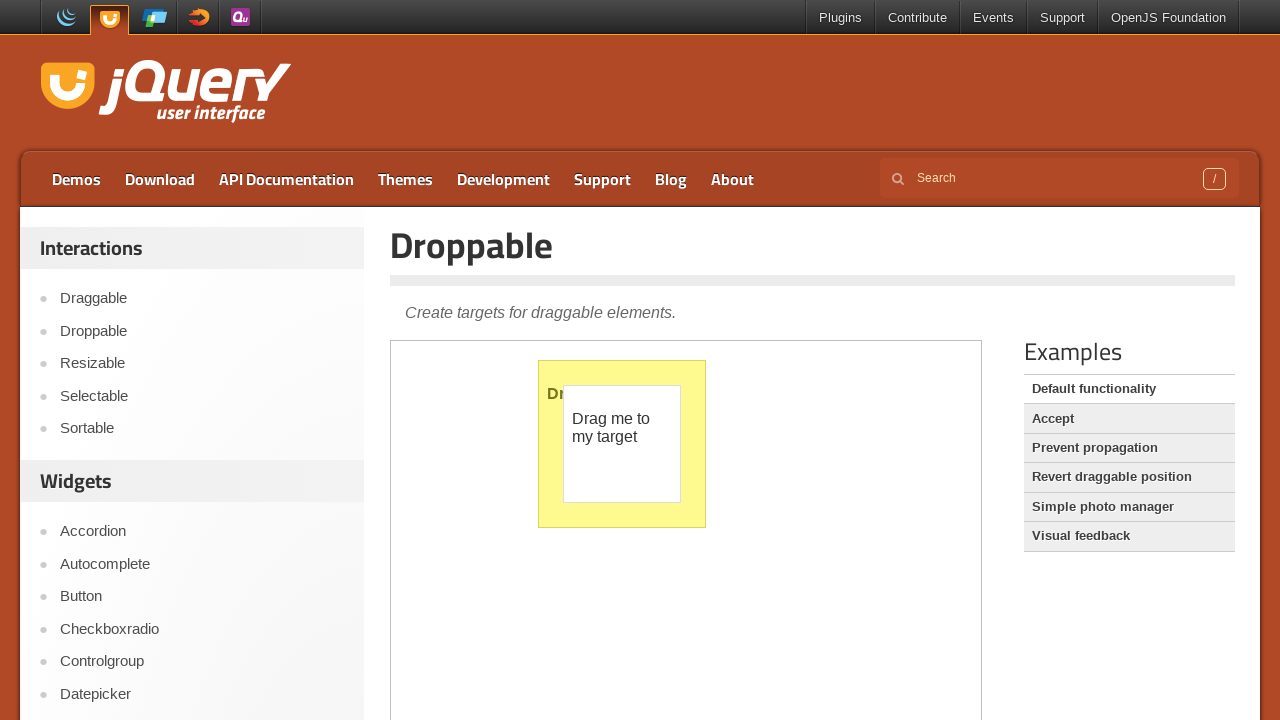

Retrieved background style after drop: rgb(255, 250, 144) none repeat scroll 50% 0% / auto padding-box border-box
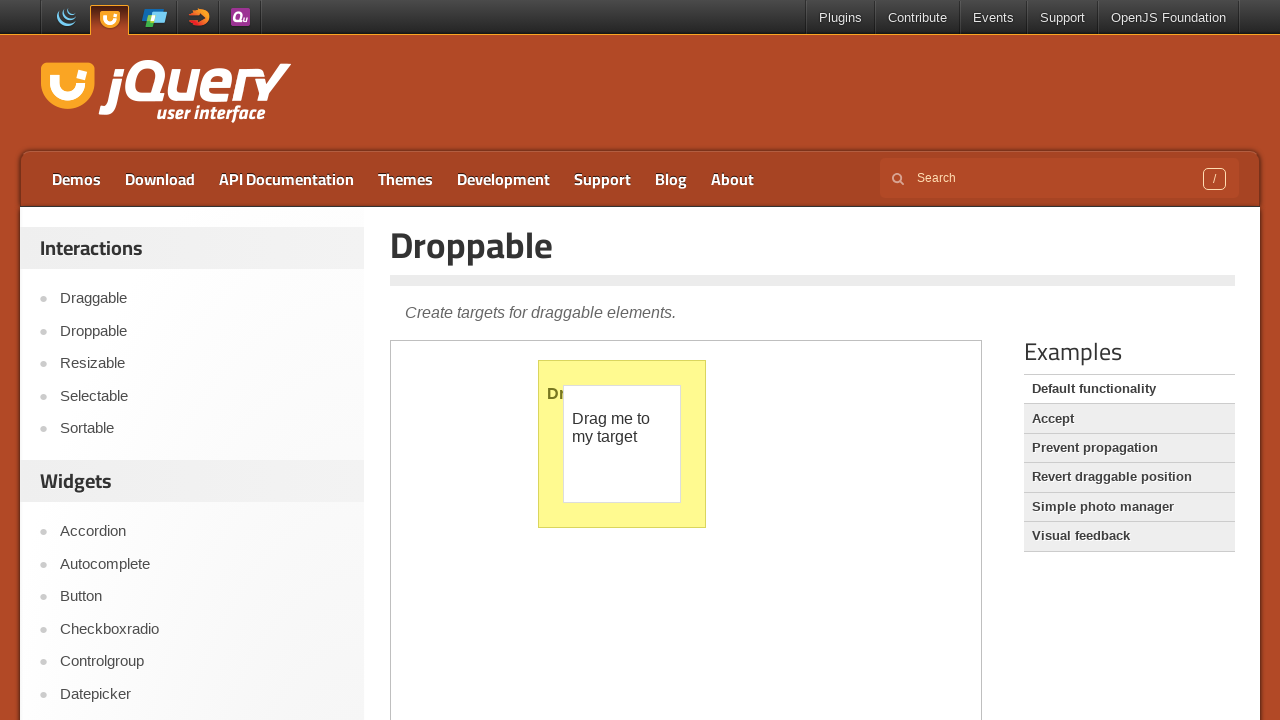

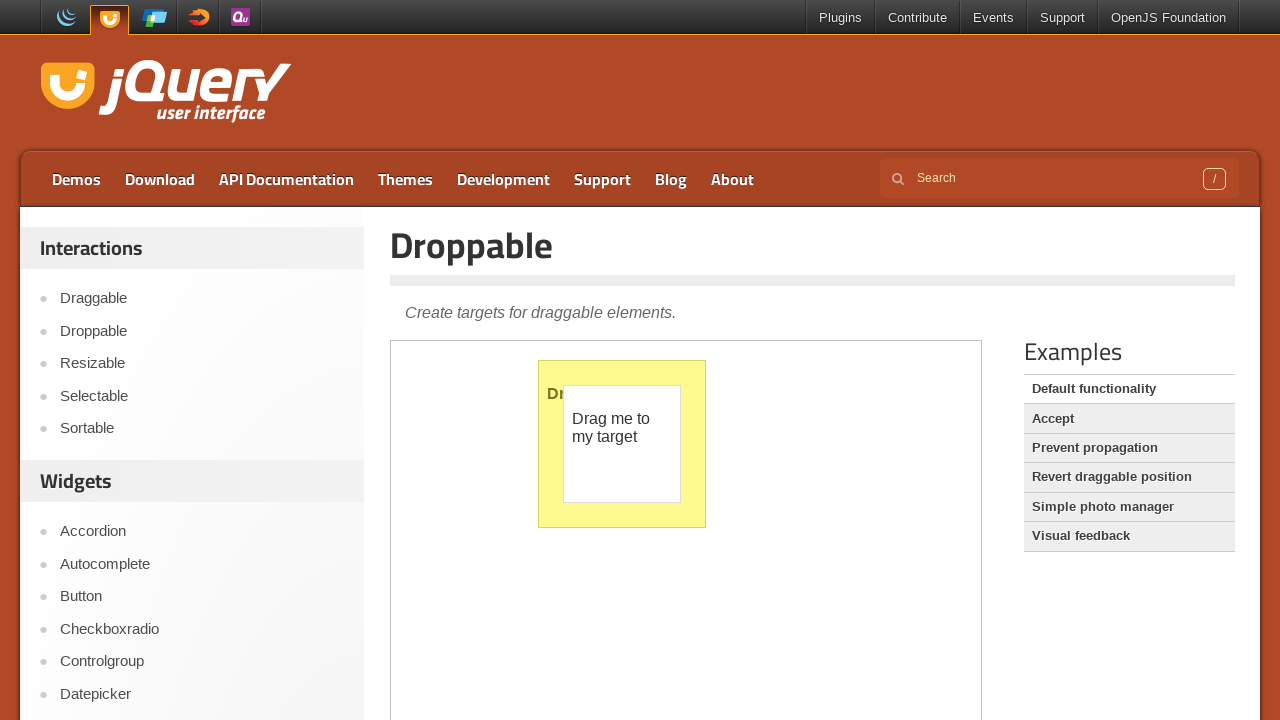